Tests clicking a button that adds a new paragraph to the page after a delay

Starting URL: https://igorsmasc.github.io/praticando_waits/

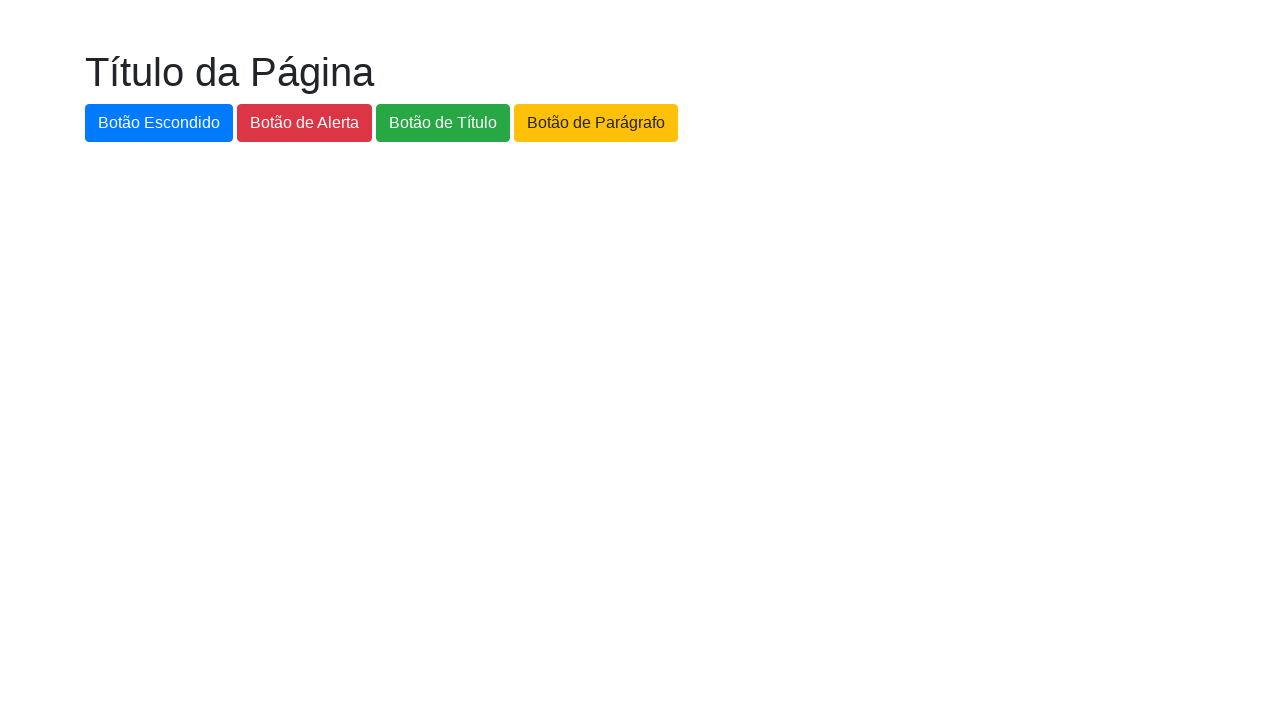

Navigated to test page
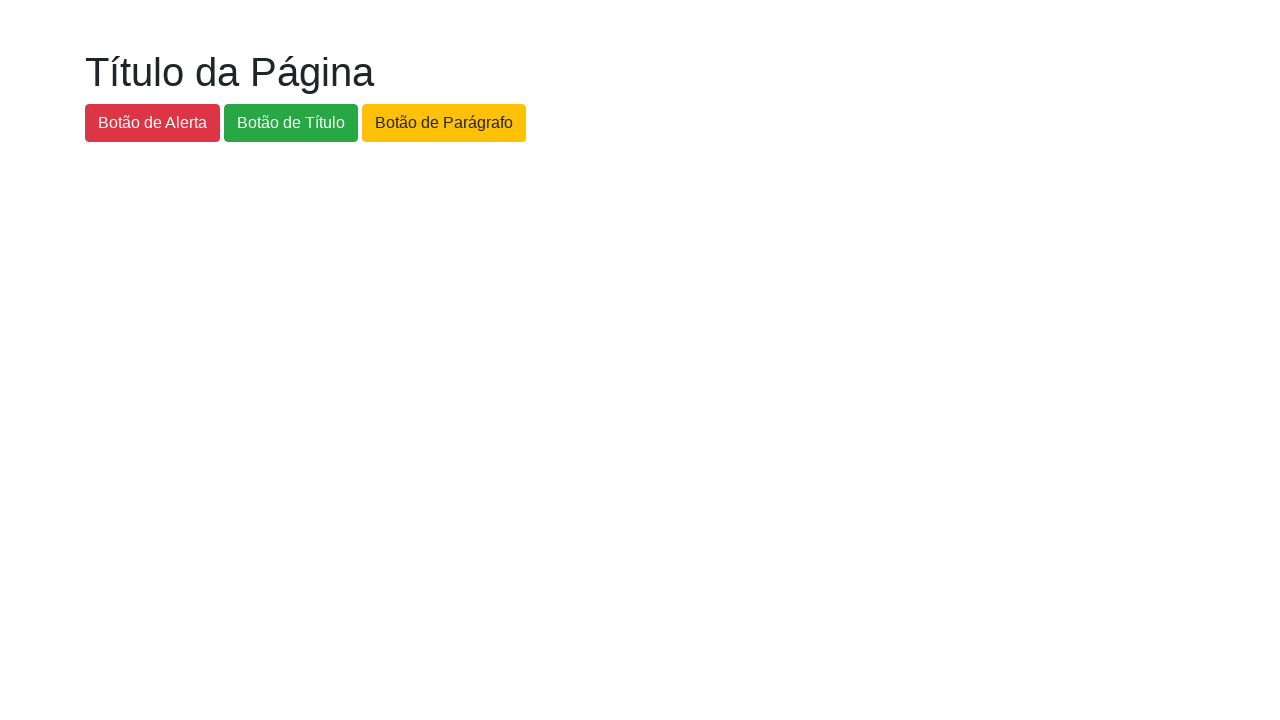

Clicked button to add paragraph at (444, 123) on #botao-paragrafo
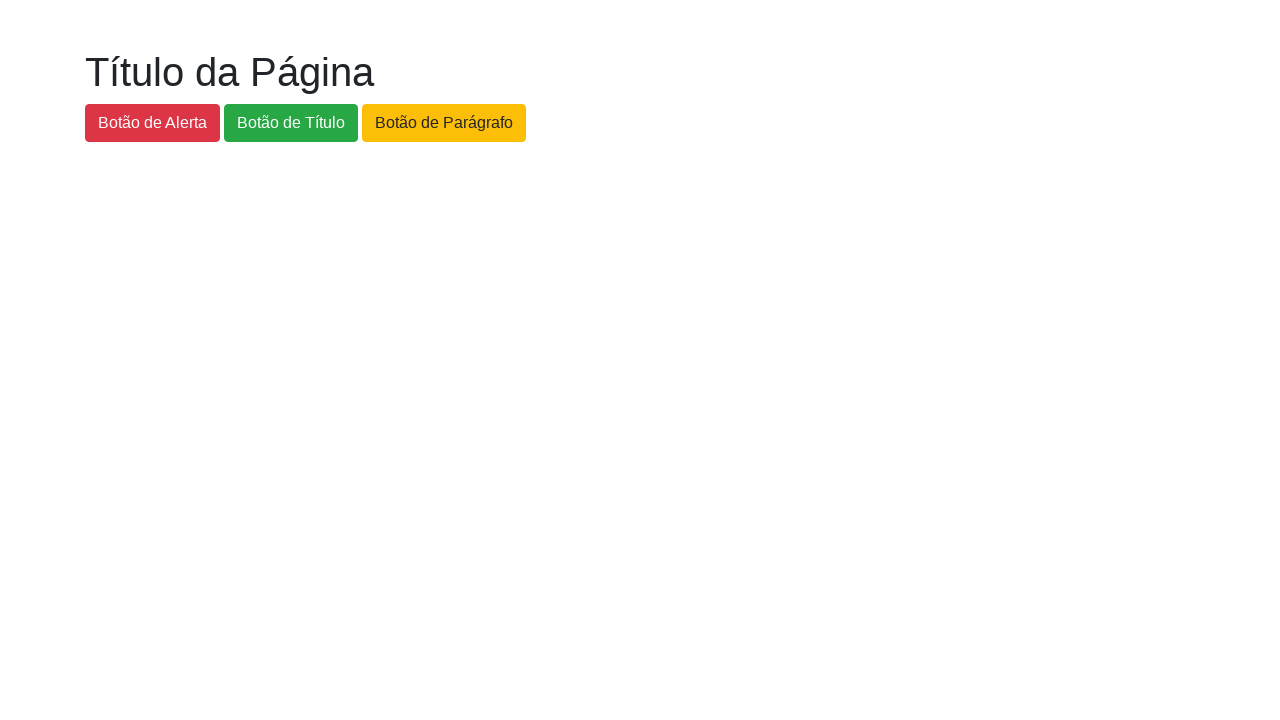

New paragraph appeared after delay
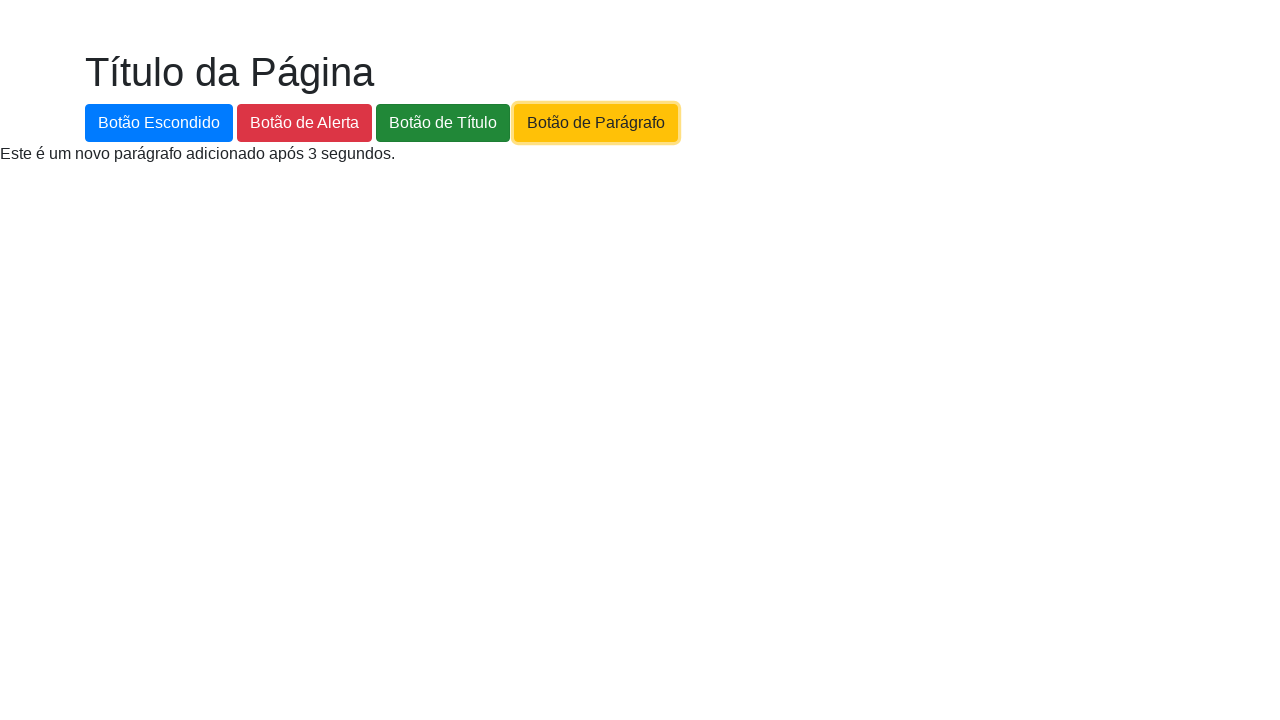

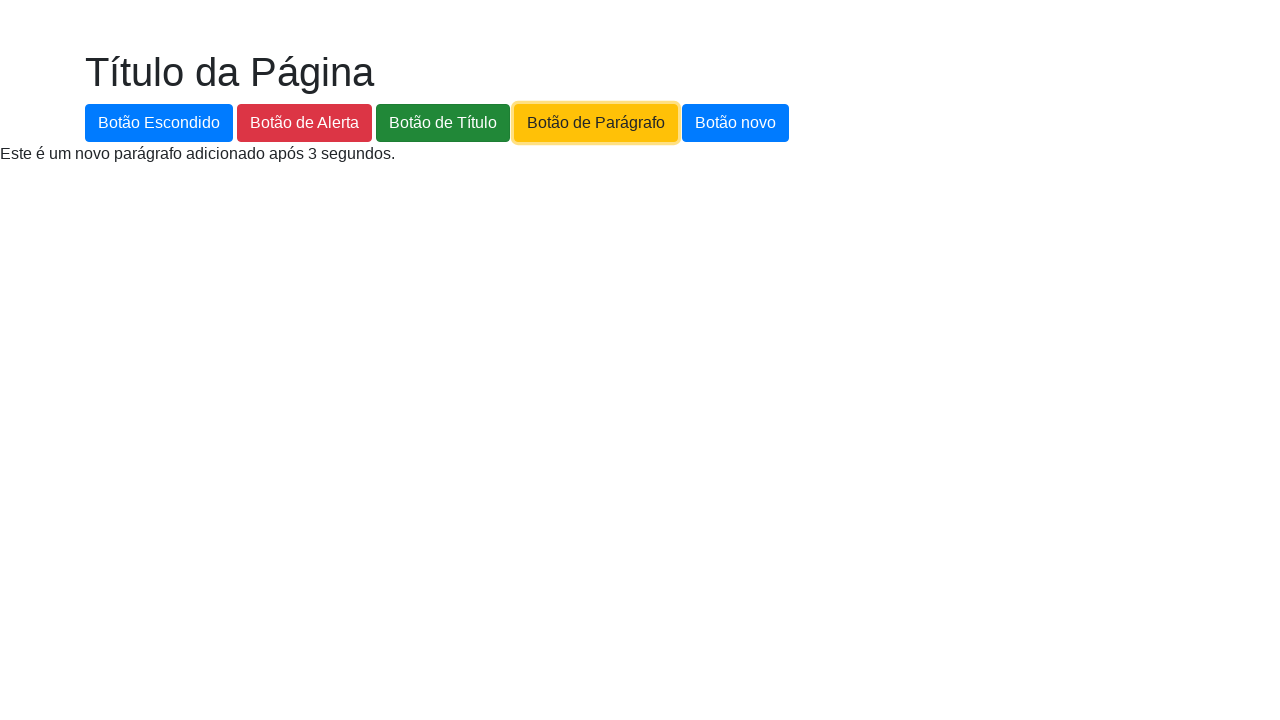